Tests registration form XSS validation with uppercase HTML/XML tags in first name field - verifies error message is displayed

Starting URL: https://www.sharelane.com/cgi-bin/register.py

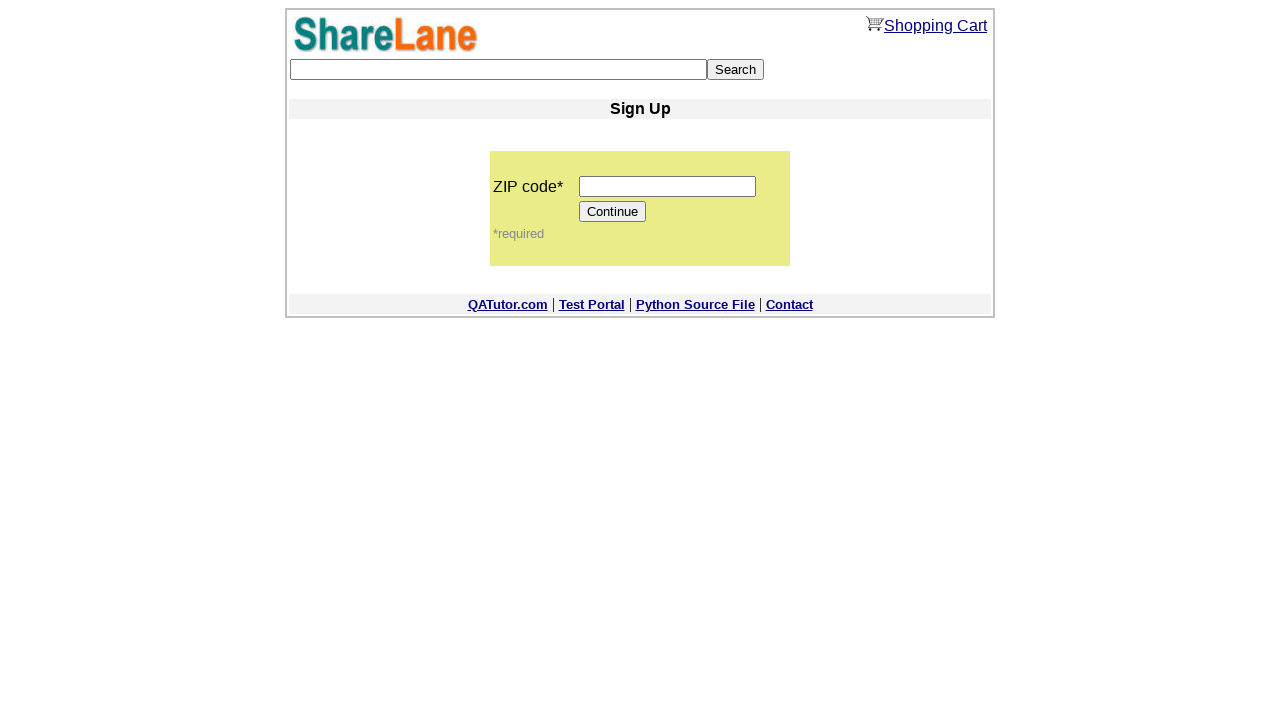

Entered zip code '12345' on input[name='zip_code']
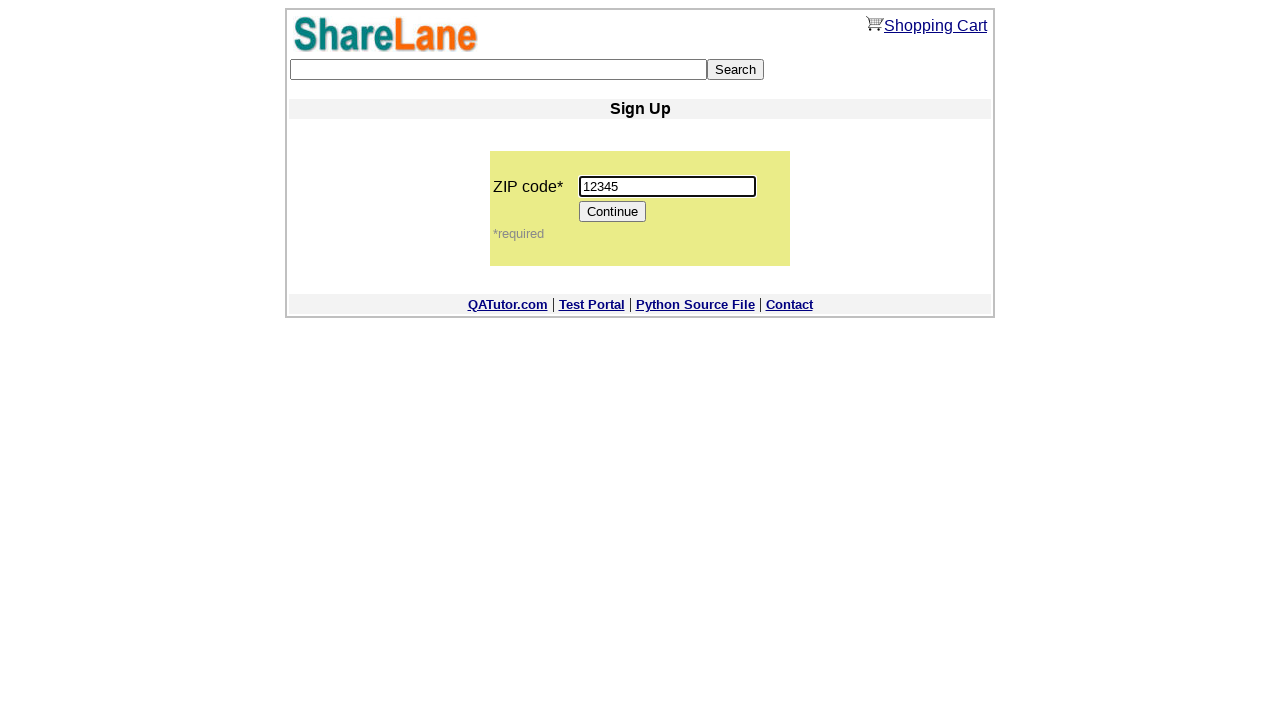

Clicked Continue button to proceed to registration form at (613, 212) on input[value='Continue']
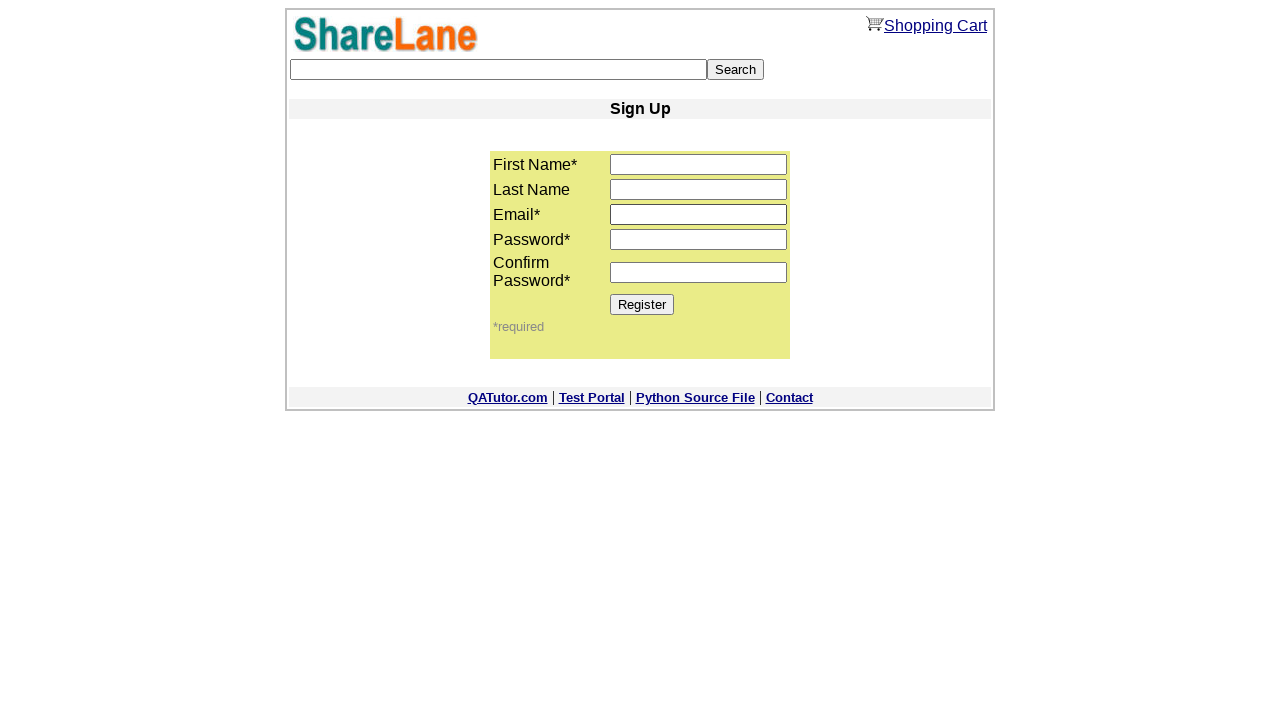

Entered uppercase XML/HTML tags in first name field to test XSS validation on input[name='first_name']
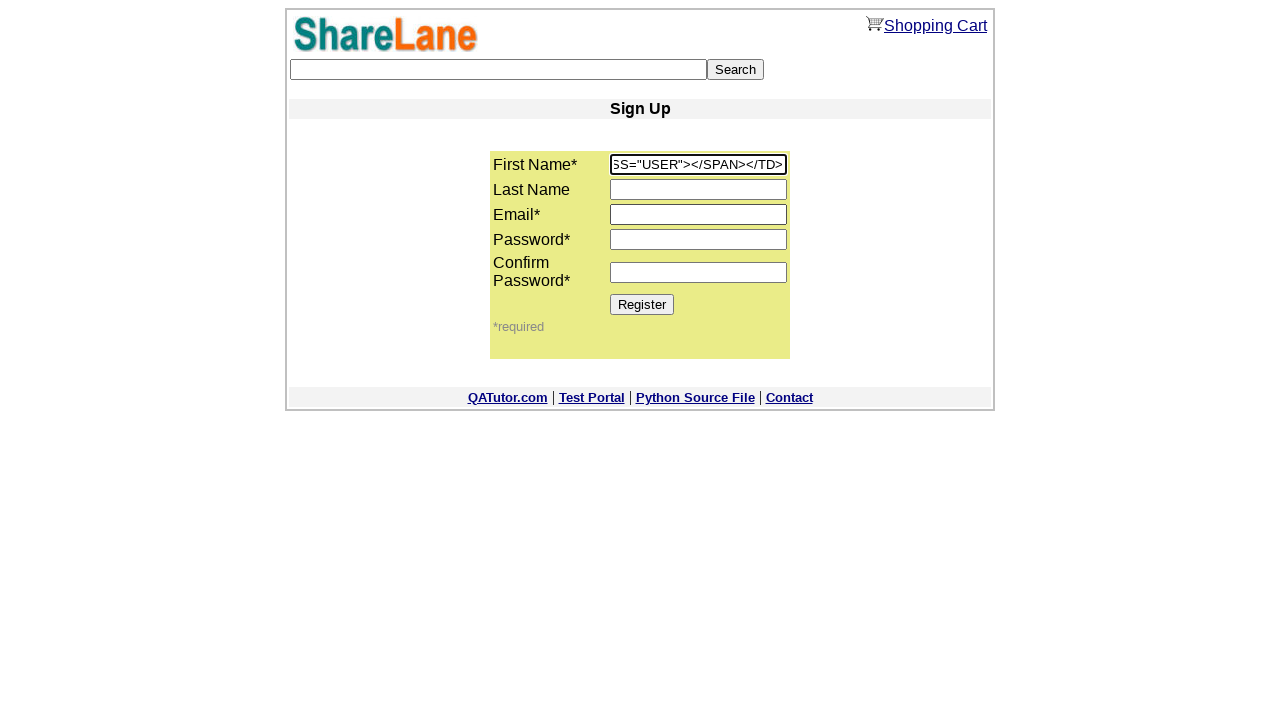

Entered email address 'capsxml@mail.ru' on input[name='email']
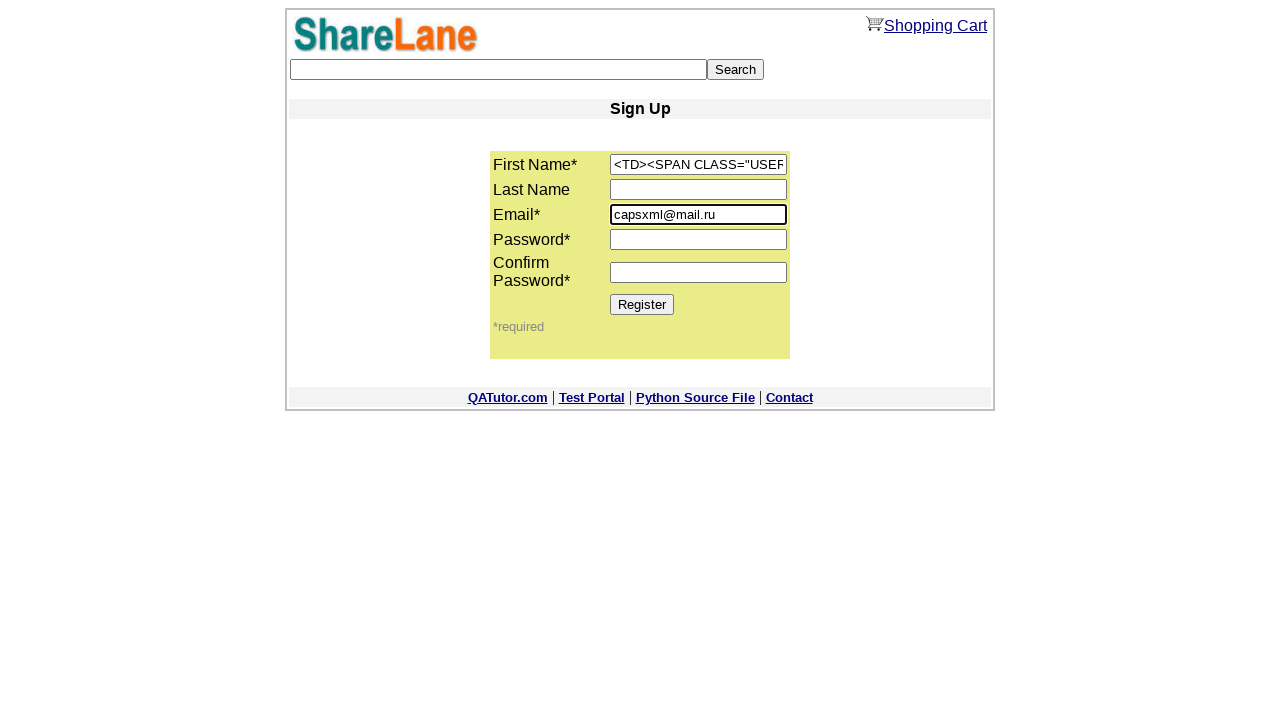

Entered password in first password field on input[name='password1']
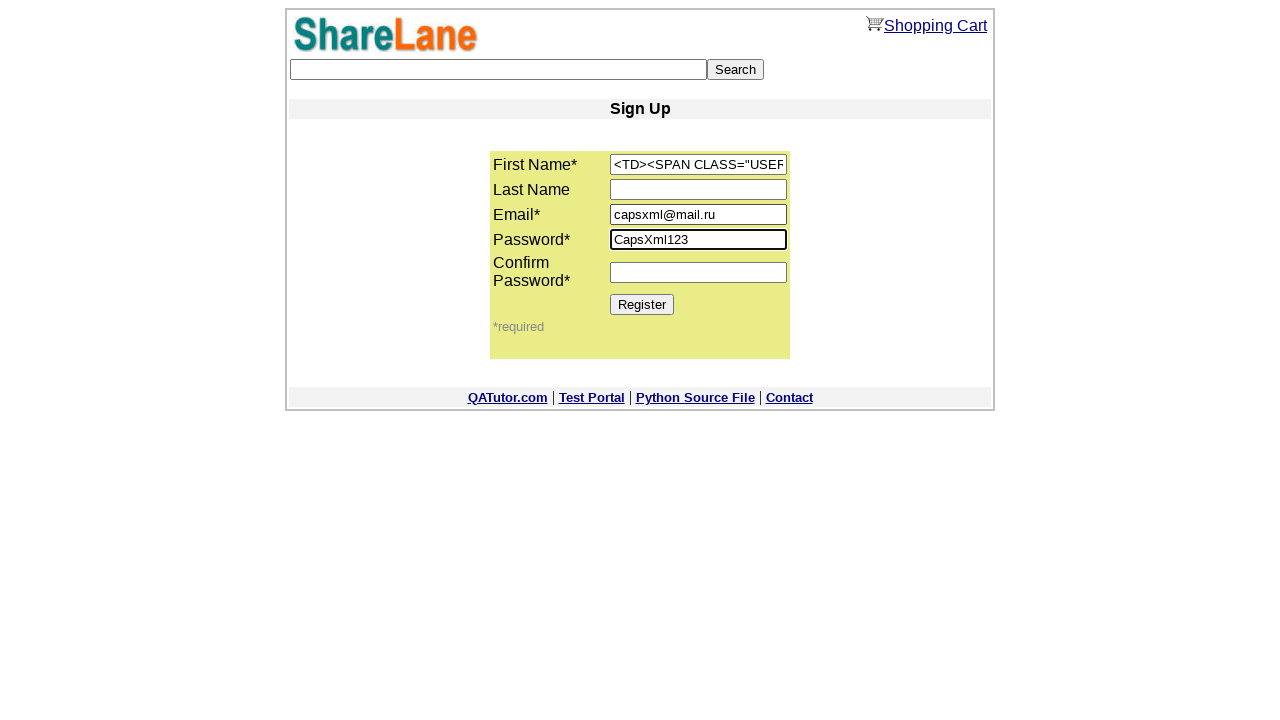

Entered matching password in second password field on input[name='password2']
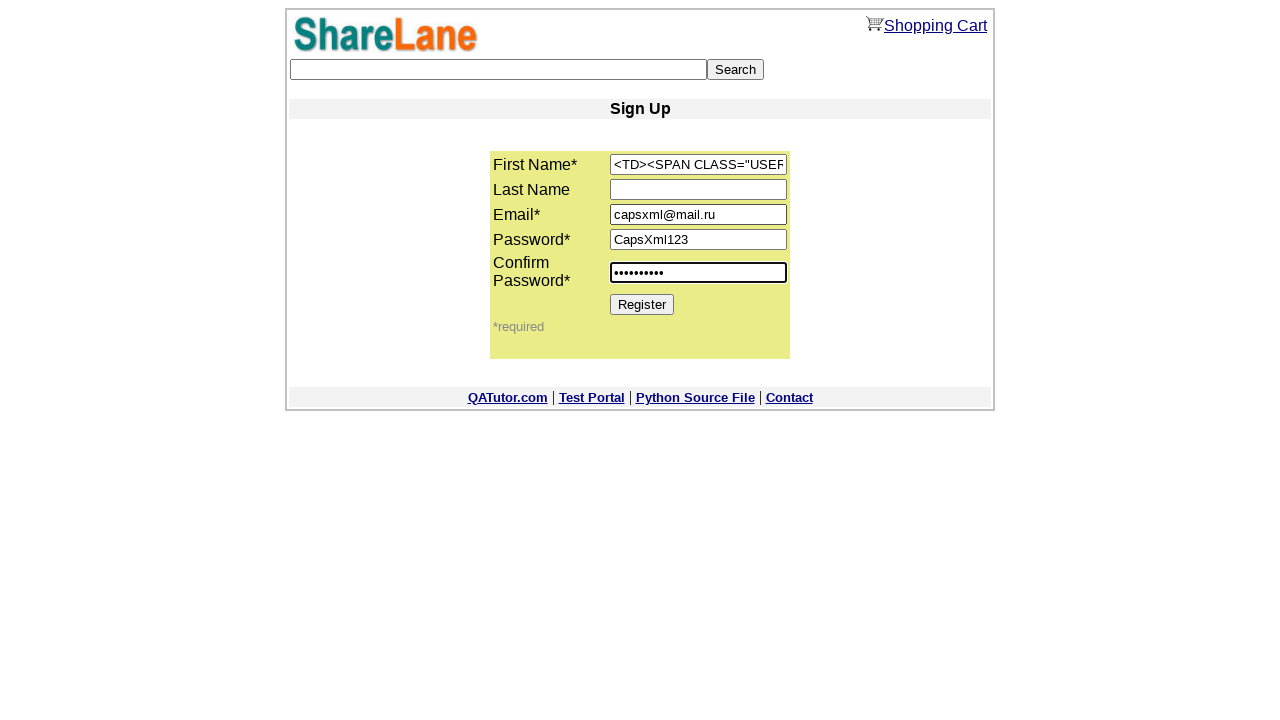

Clicked Register button to submit form at (642, 304) on [value='Register']
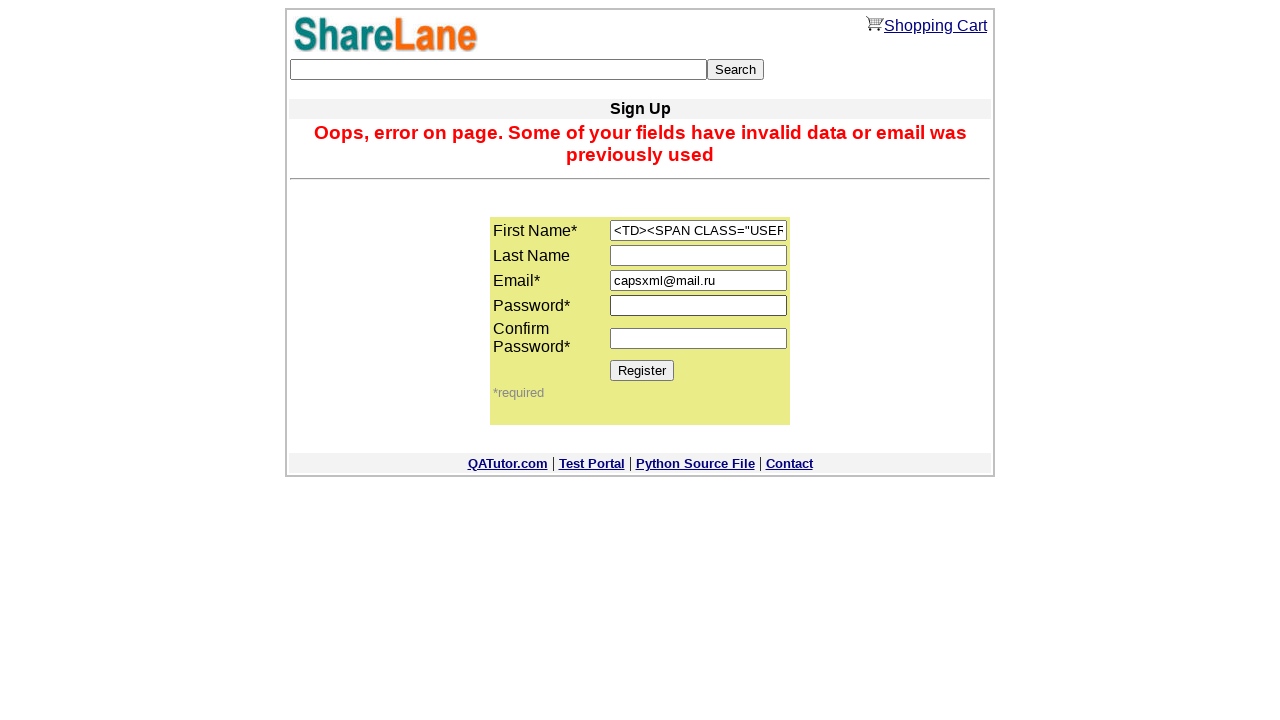

XSS validation error message displayed for uppercase HTML/XML tags in first name
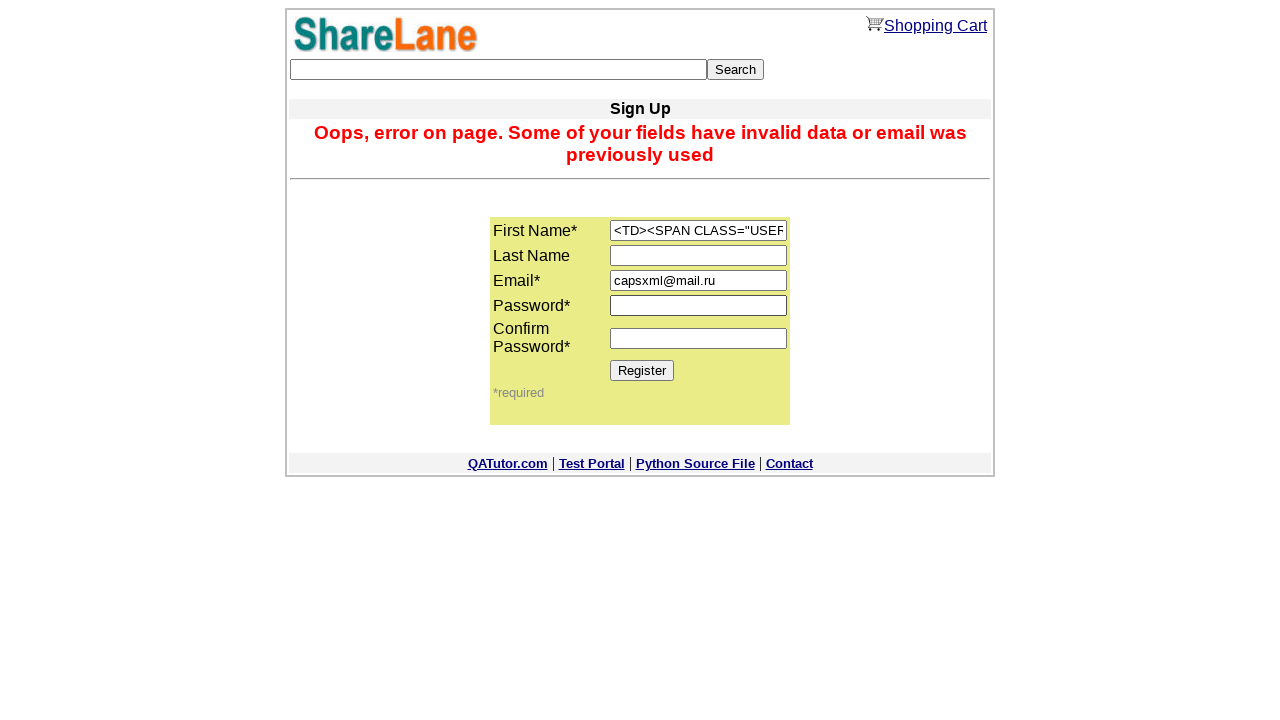

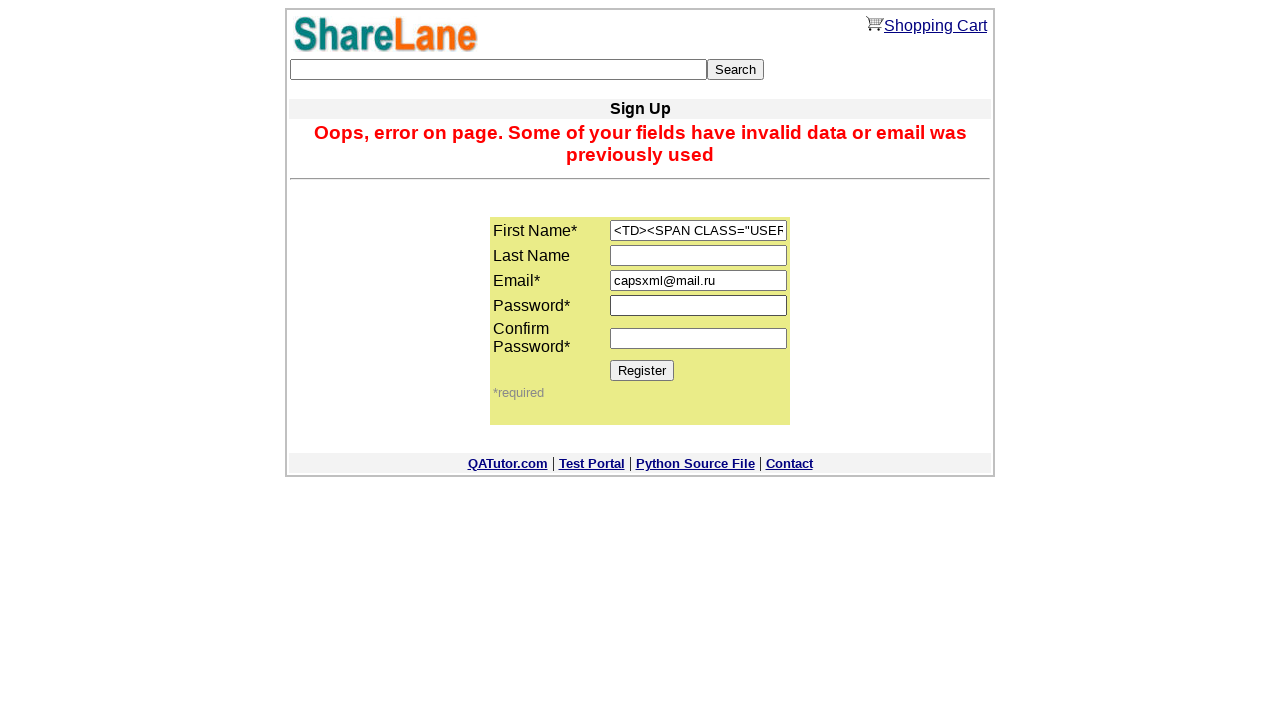